Tests slider drag functionality by clicking and holding a range input element, moving it horizontally by an offset, and releasing it.

Starting URL: https://demoqa.com/slider

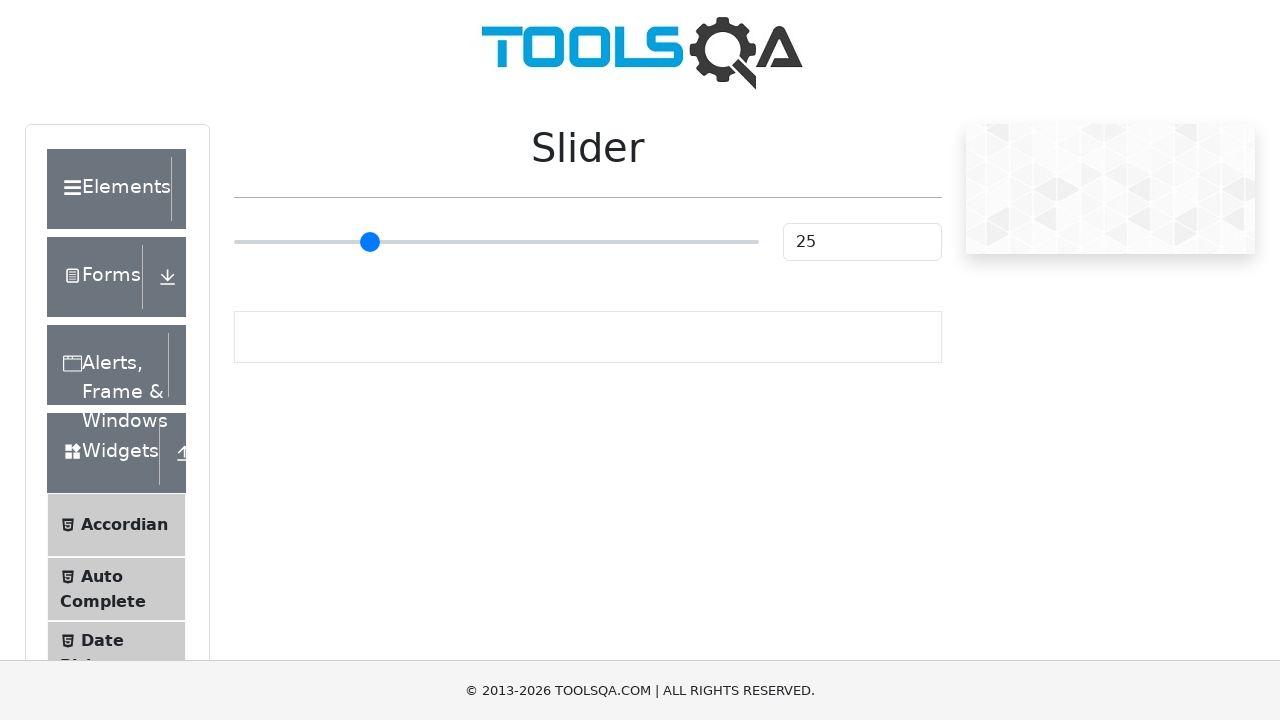

Navigated to slider demo page
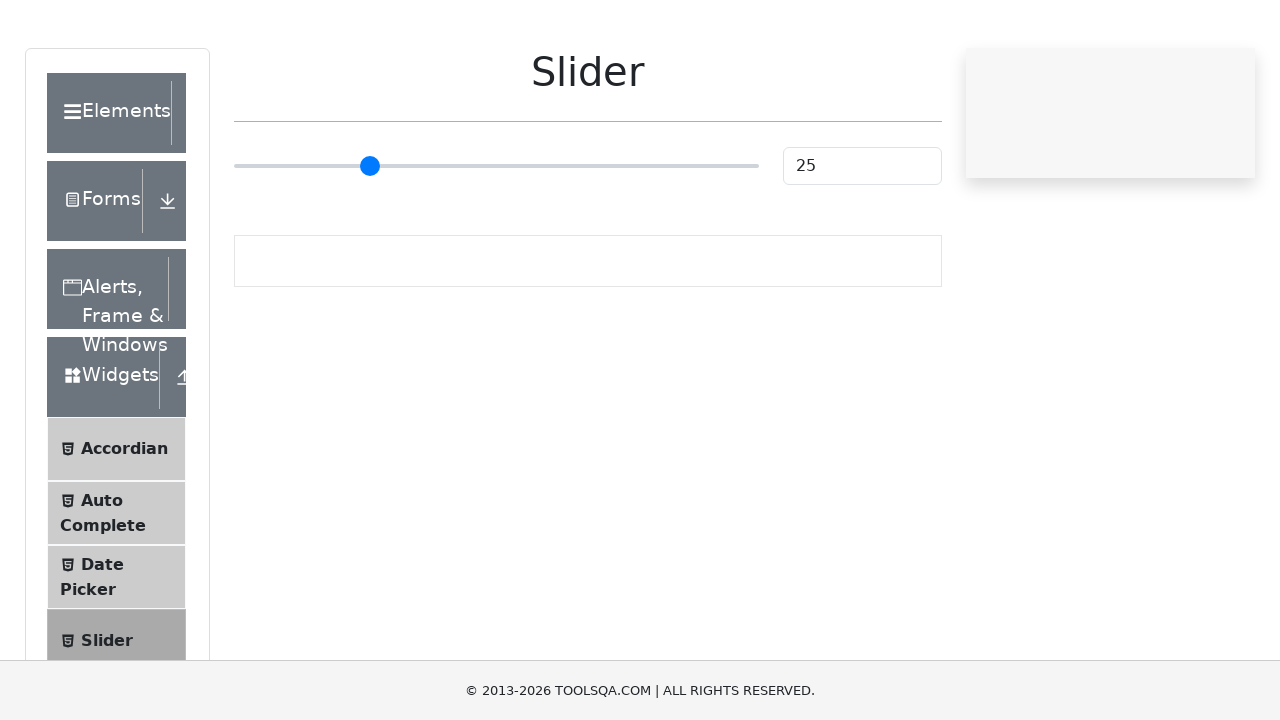

Located range slider input element
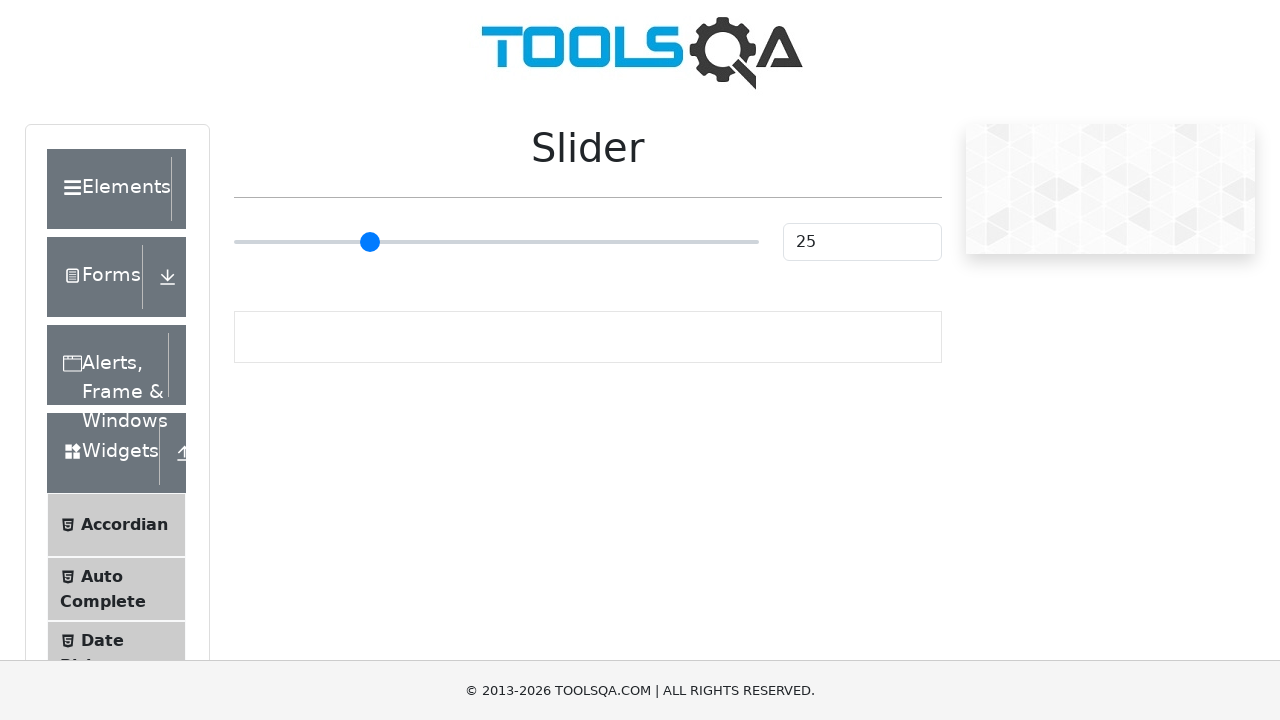

Retrieved bounding box dimensions of slider element
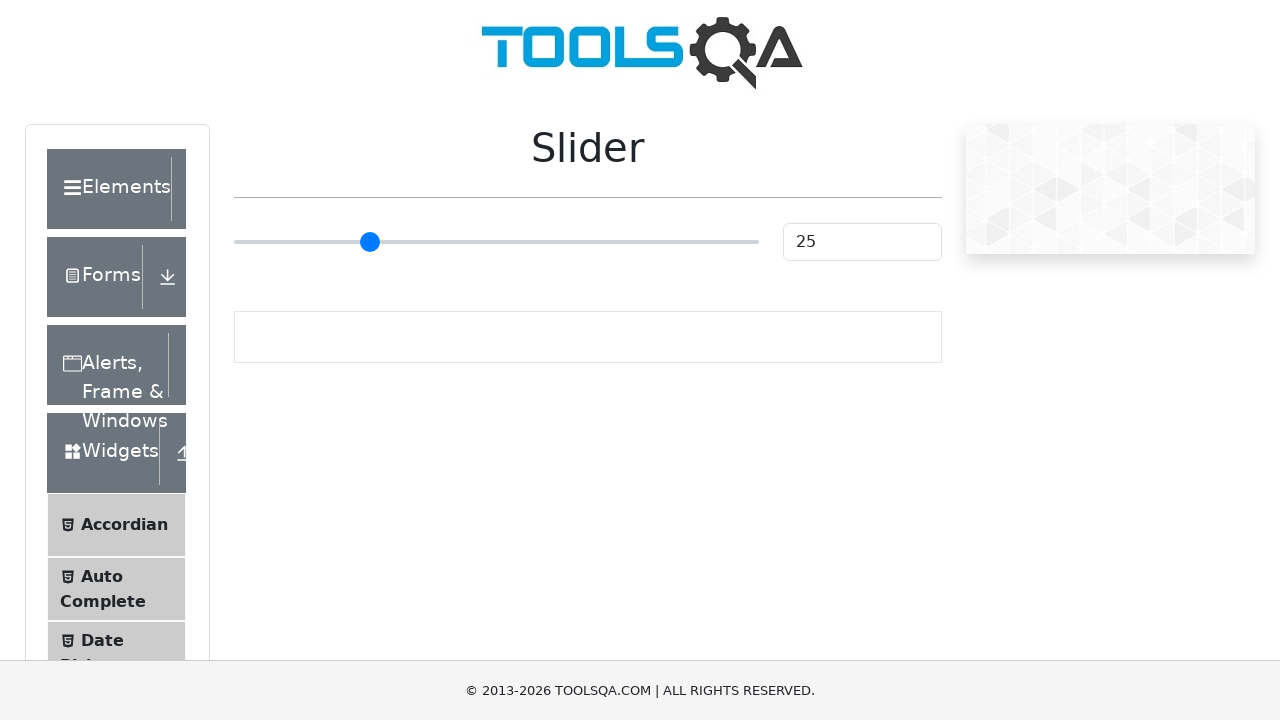

Dragged slider to 70% position (right) by 0.7 width offset at (601, 242)
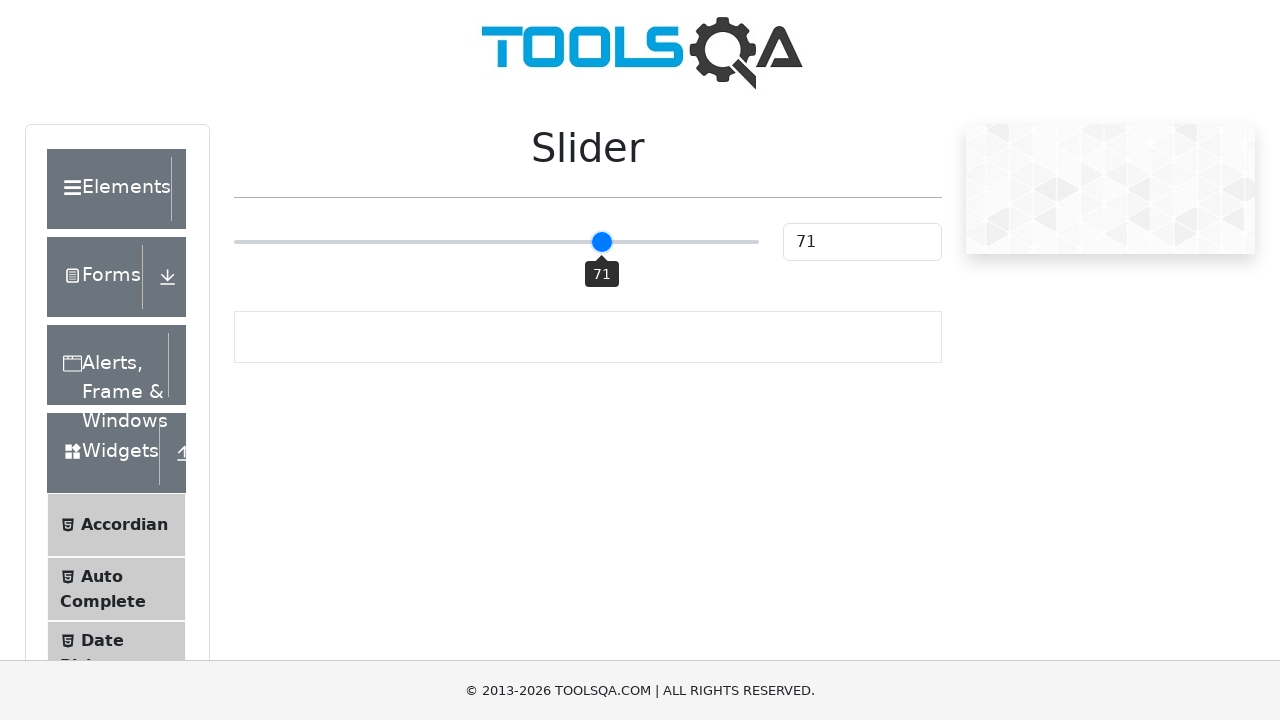

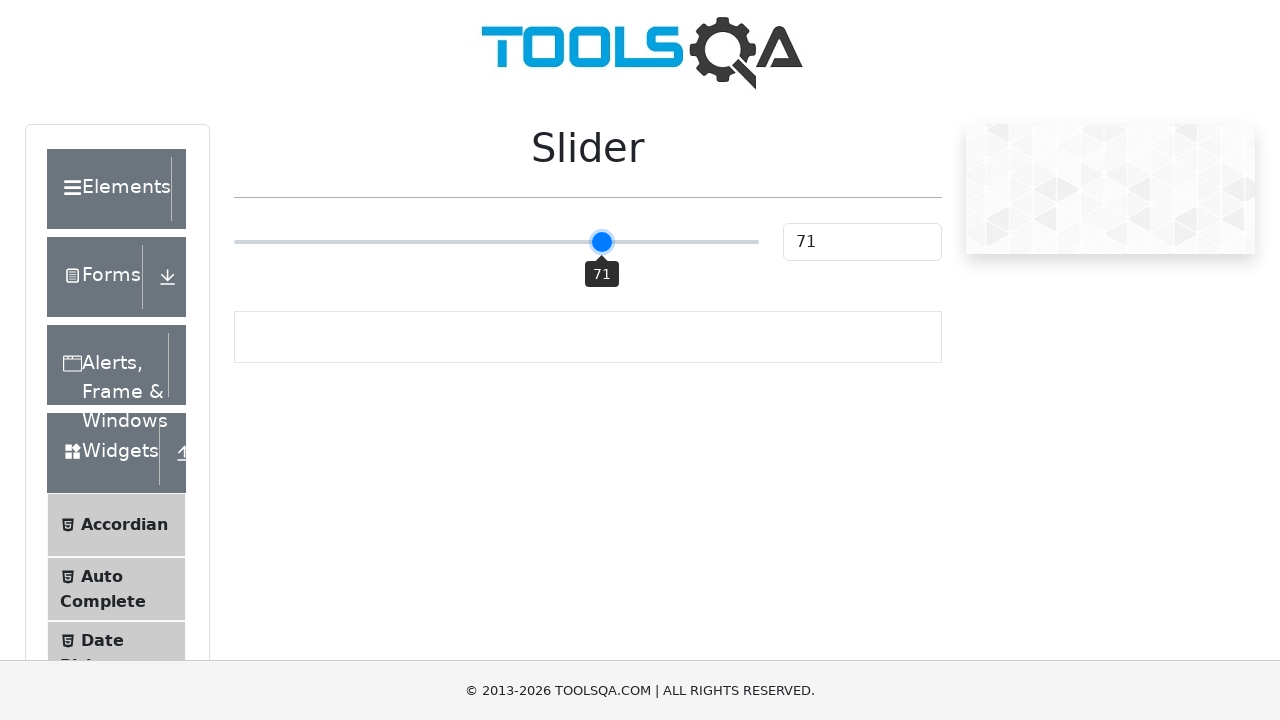